Tests registration form with invalid phone number formats and verifies error messages

Starting URL: https://alada.vn/tai-khoan/dang-ky.html

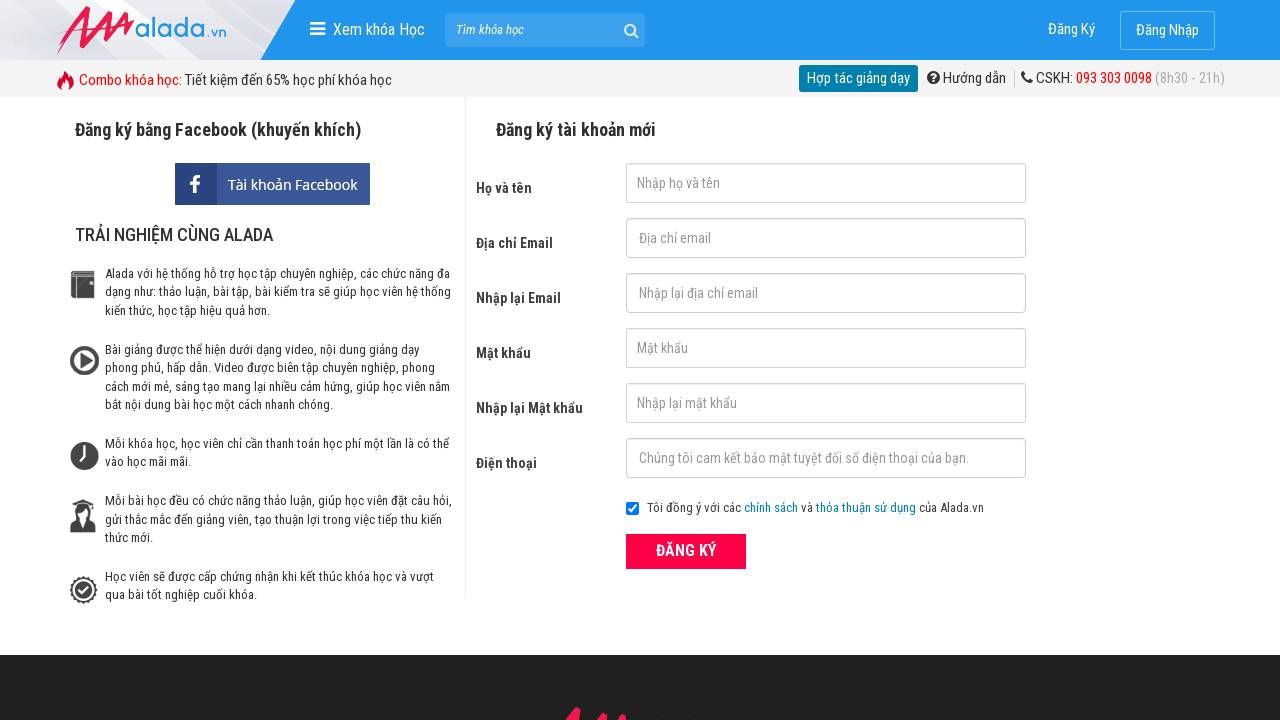

Filled first name field with 'Van A' on #txtFirstname
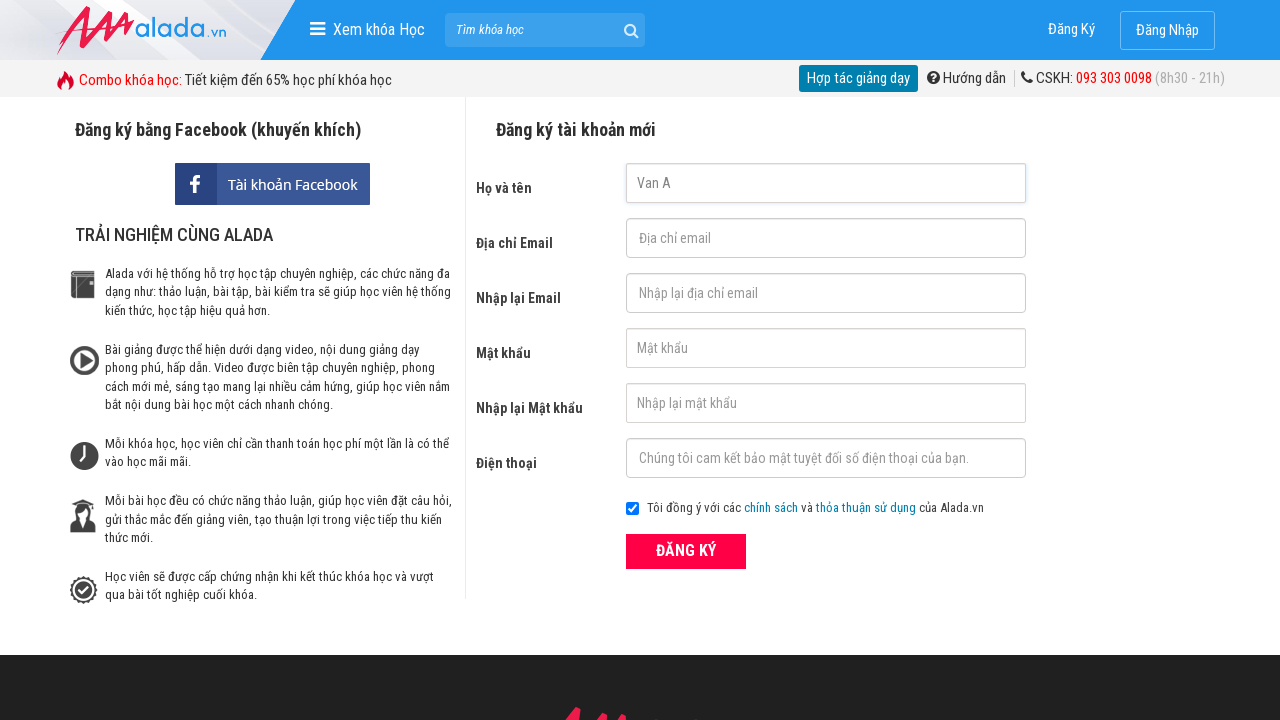

Filled email field with '1234@lass.com' on #txtEmail
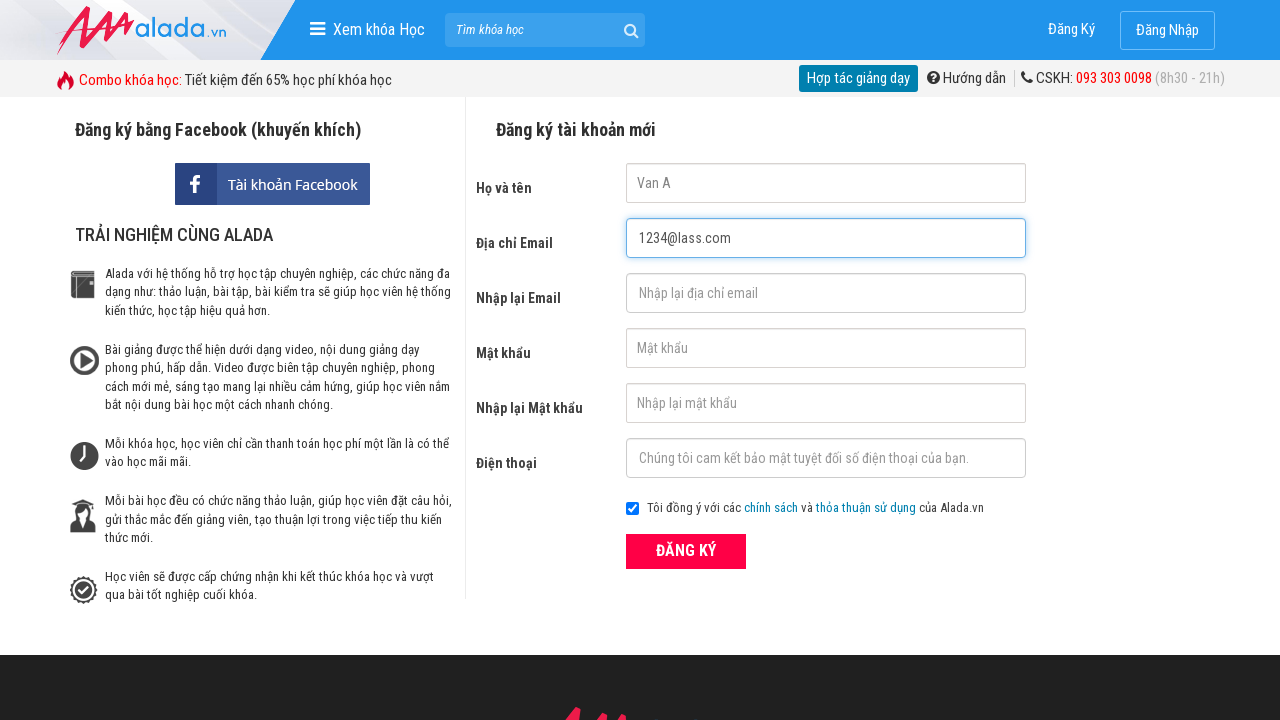

Filled confirm email field with '1234@lass.com' on #txtCEmail
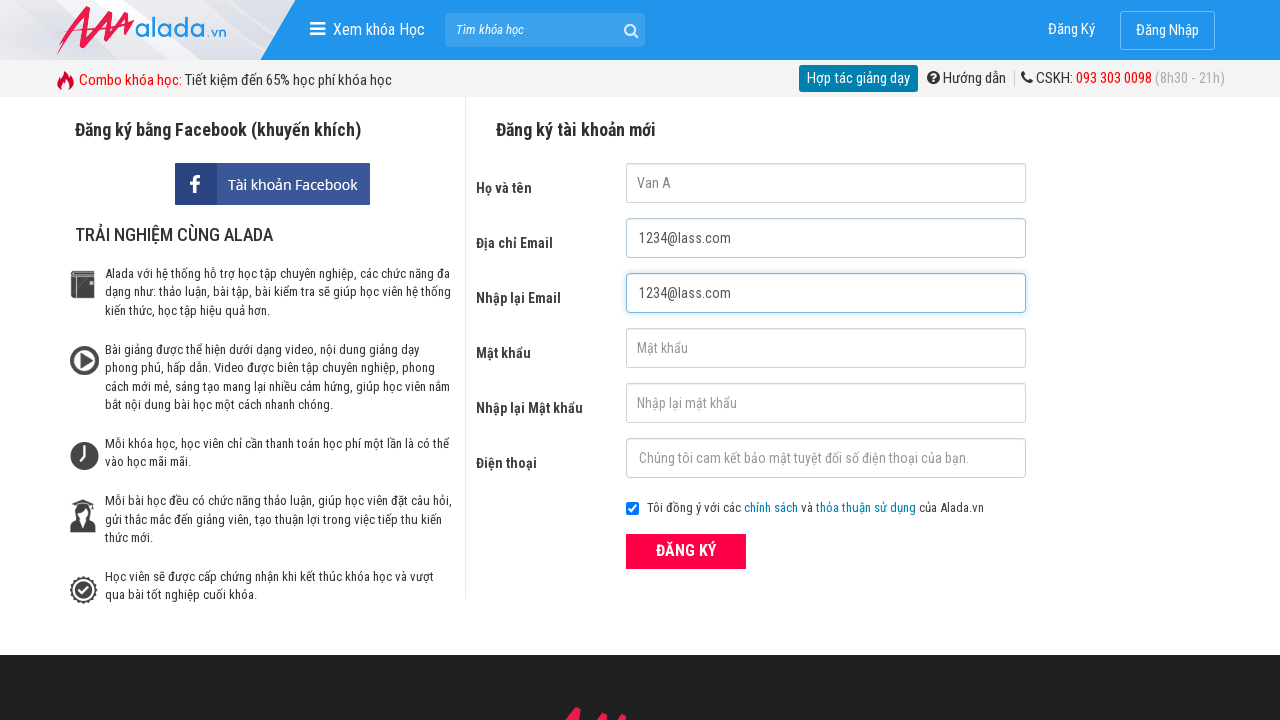

Filled password field with '123456' on #txtPassword
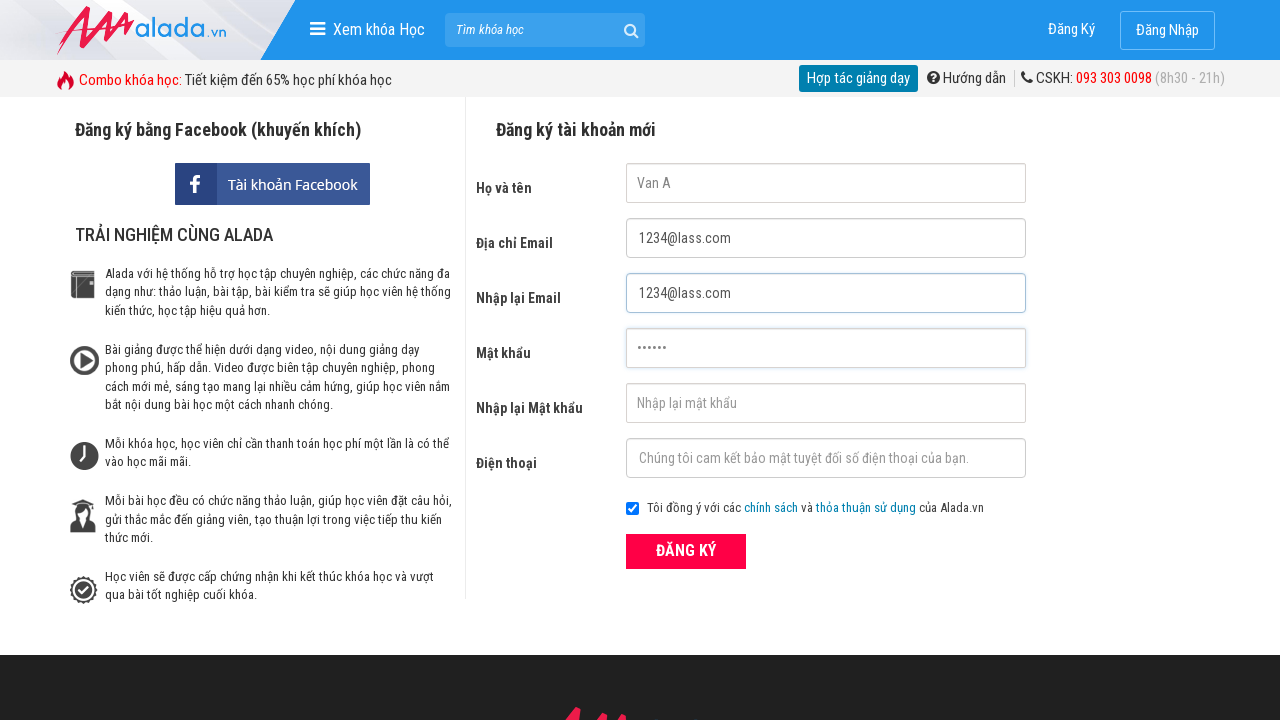

Filled confirm password field with '123456' on #txtCPassword
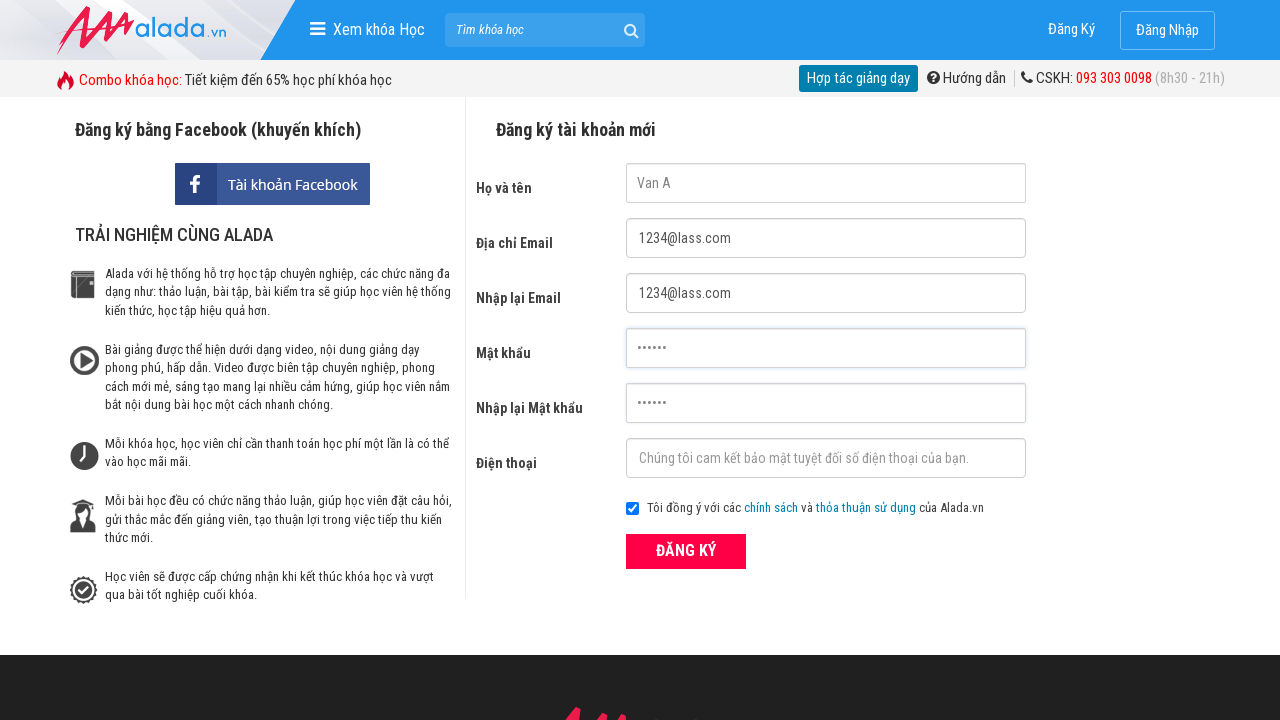

Filled phone field with invalid prefix '000975256324' on #txtPhone
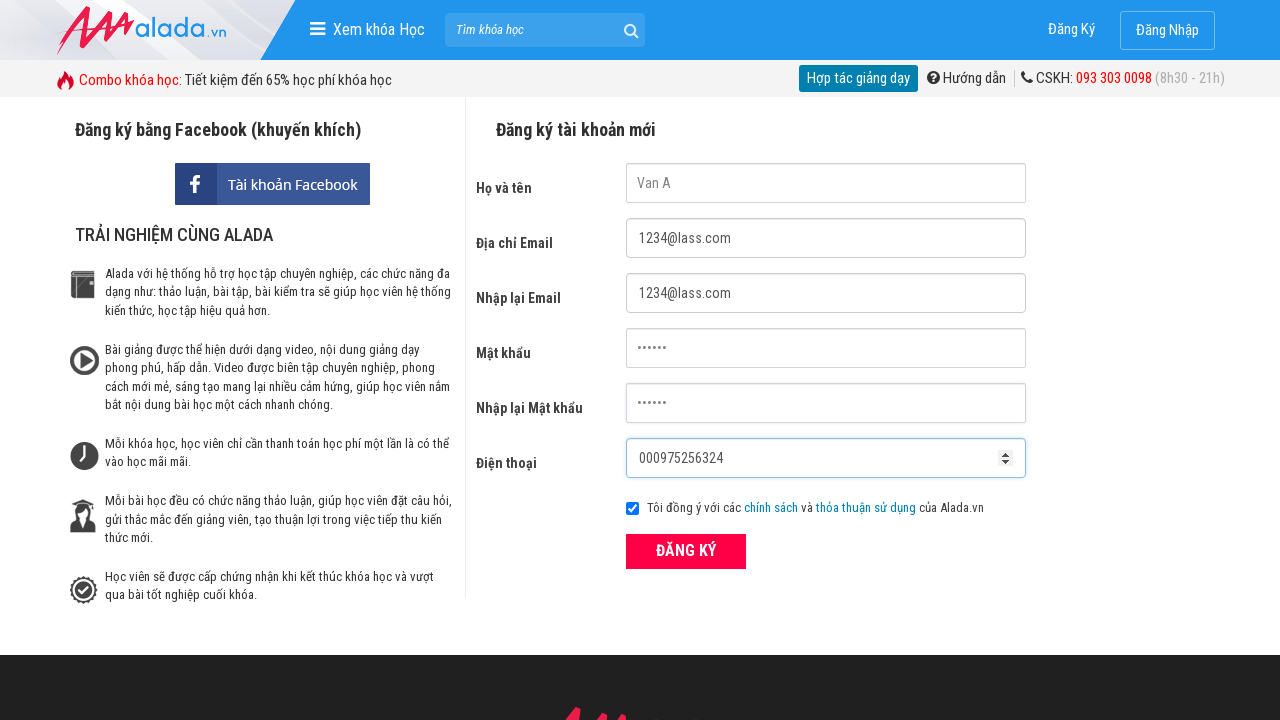

Clicked submit button to register with invalid phone number at (686, 551) on xpath=//div[@class='field_btn']/button
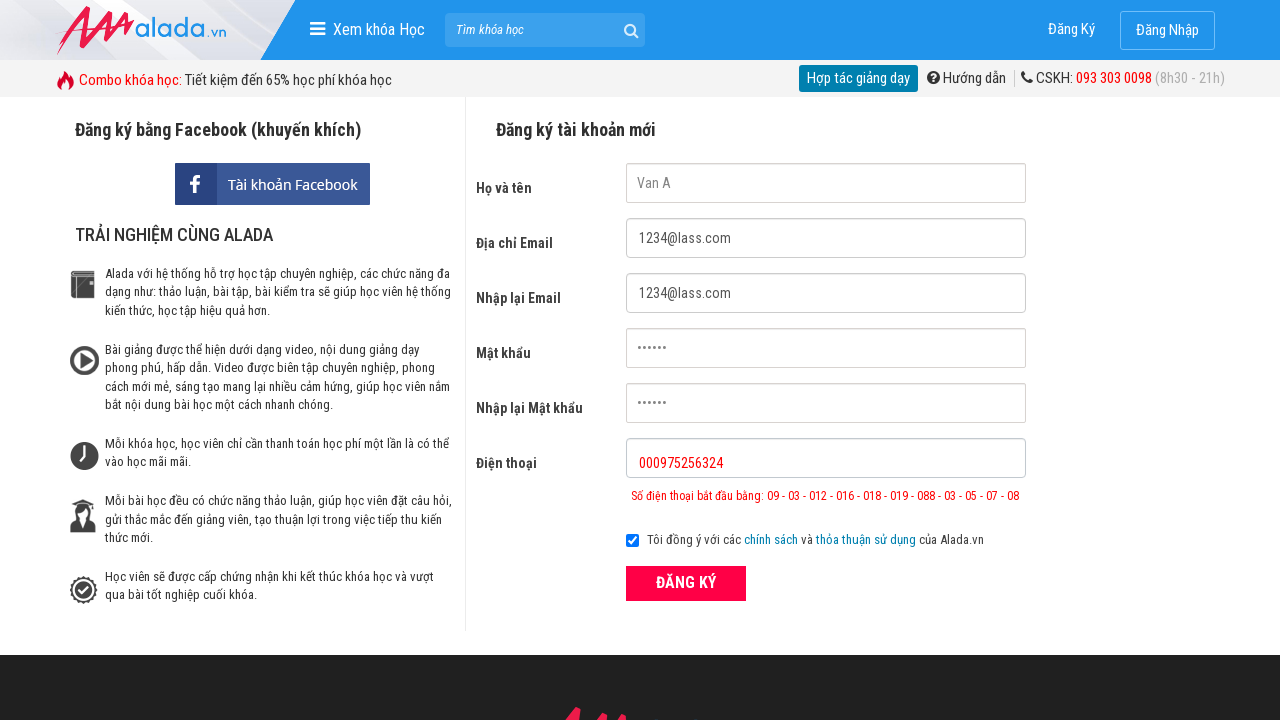

Error message appeared for invalid phone number prefix
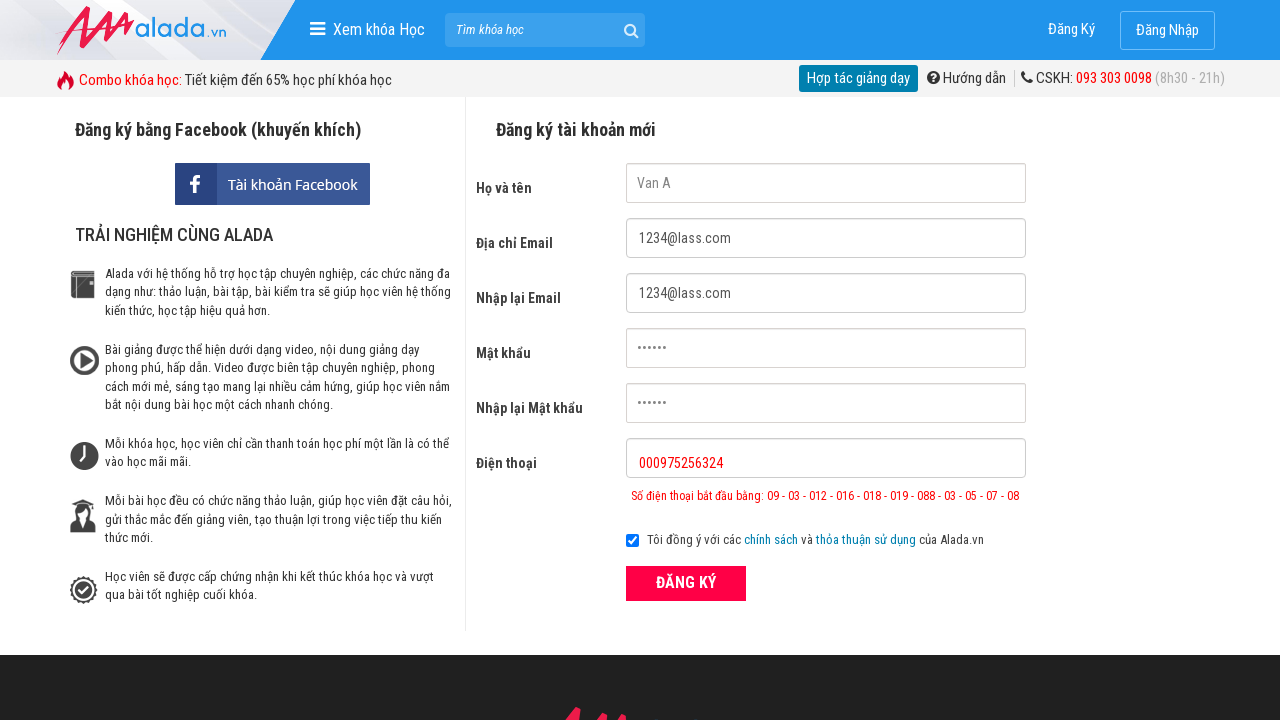

Cleared phone field on #txtPhone
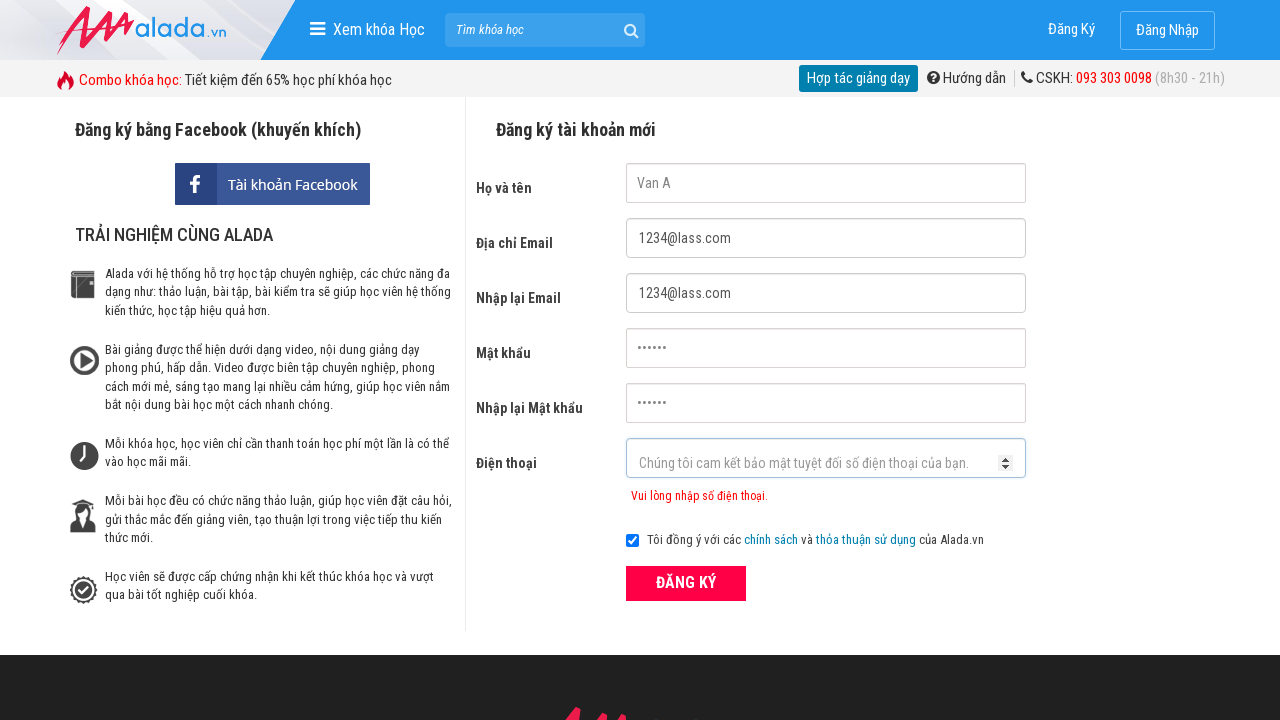

Filled phone field with insufficient digits '05689' on #txtPhone
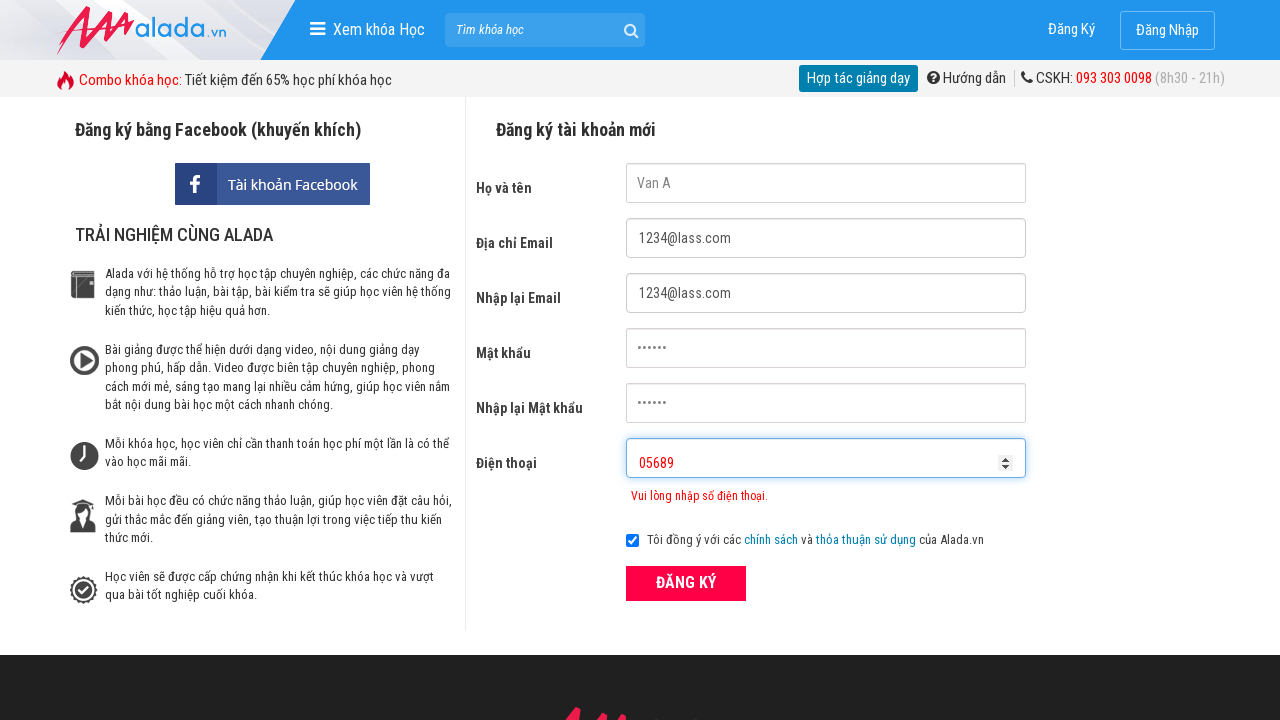

Error message appeared for phone number with less than 10 digits
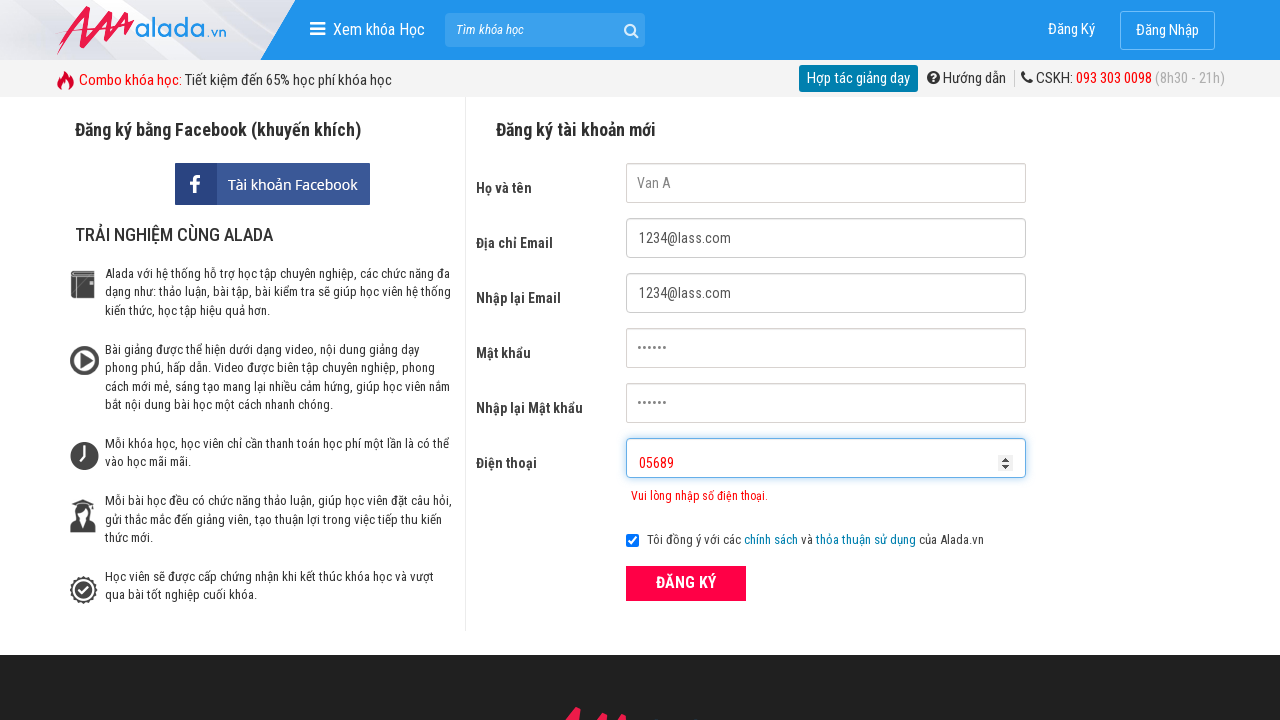

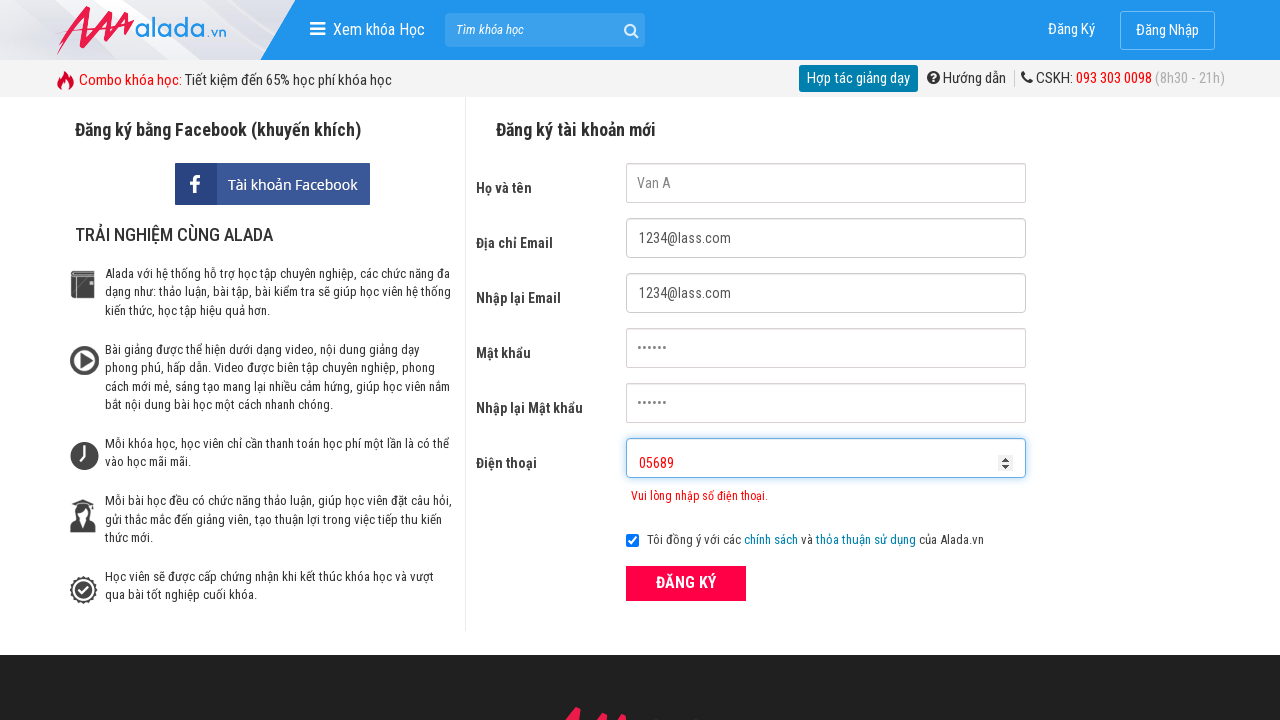